Tests radio button functionality by selecting various radio buttons and verifying their selection states

Starting URL: https://letcode.in/radio

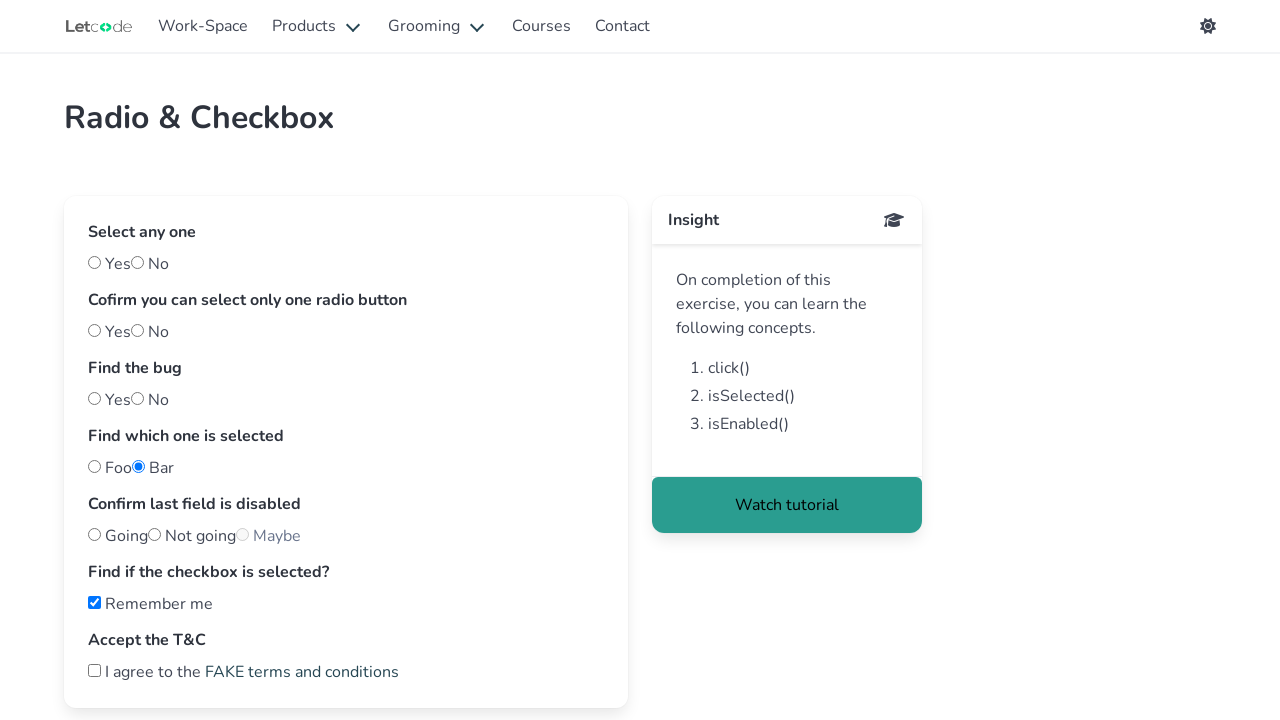

Clicked 'Yes' radio button in first group at (94, 262) on (//div[@class='field'])[1]/div/label/input[@id='yes']
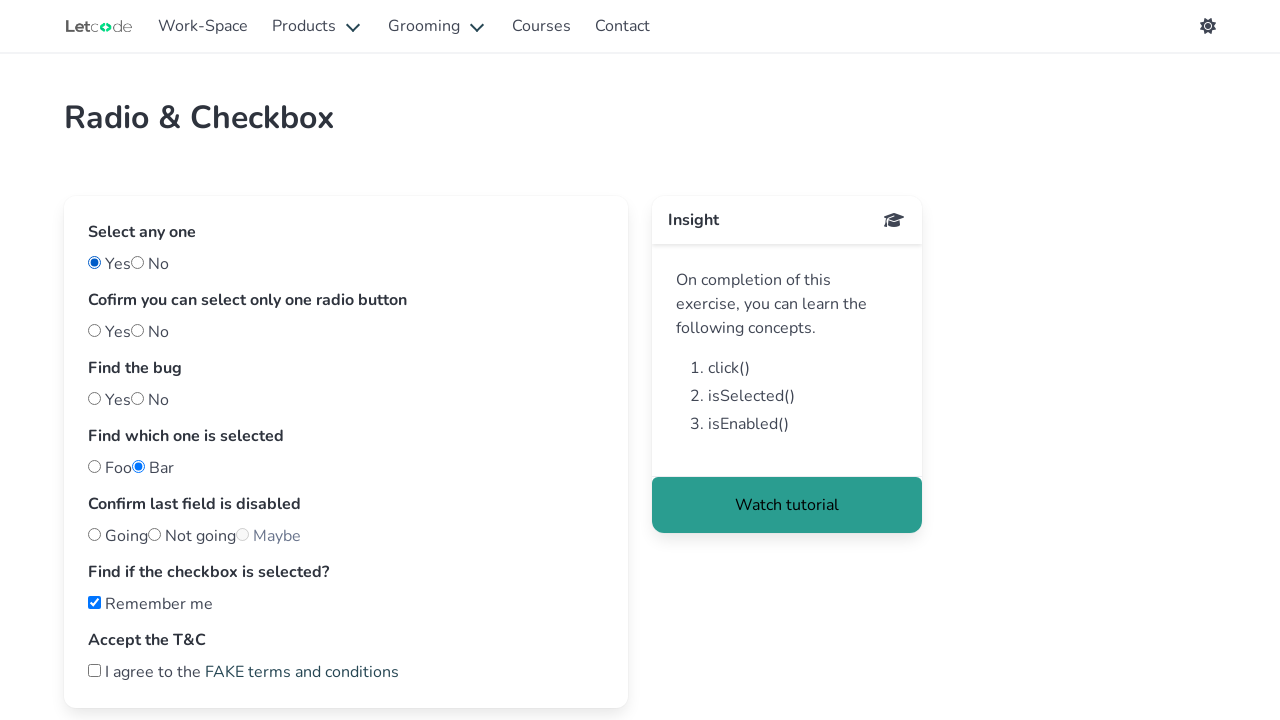

Clicked 'Two' radio button in second group at (138, 330) on (//div[@class='field'])[2]/div/label/input[@id='two']
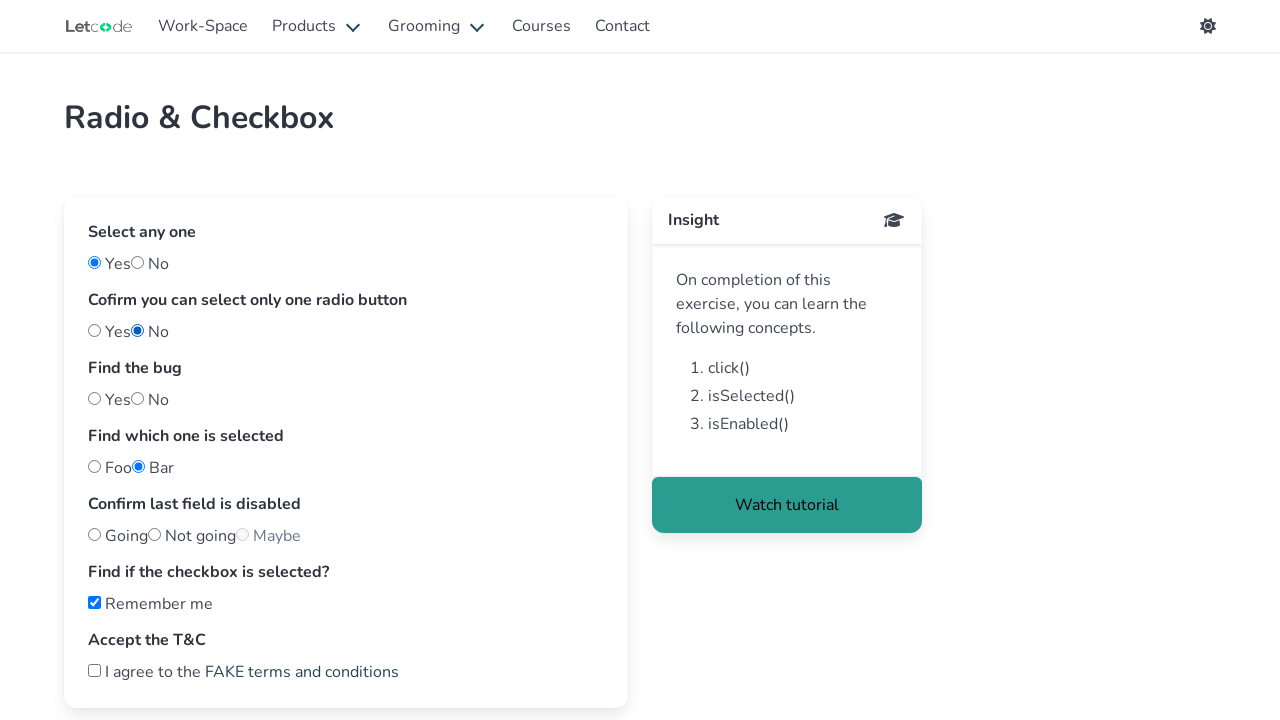

Verified that 'One' radio button is not selected in second group
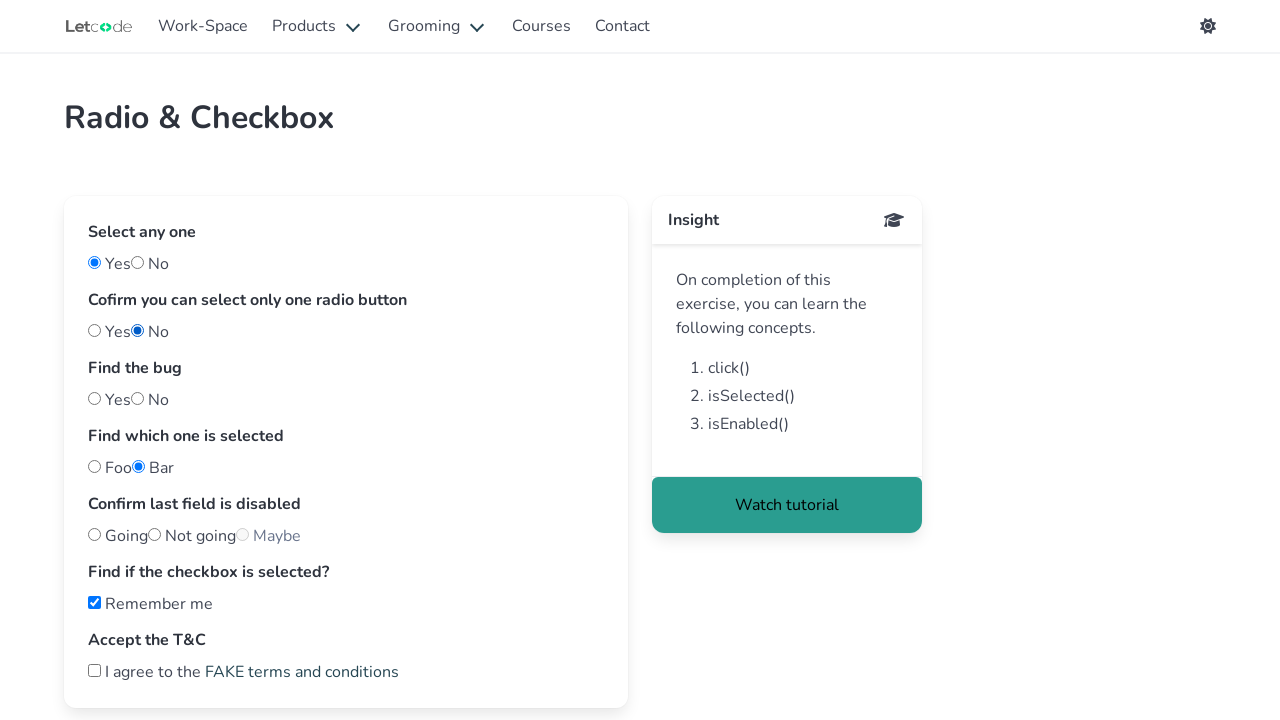

Clicked 'No Bug' radio button in third group at (94, 398) on (//div[@class='field'])[3]/div/label/input[@id='nobug']
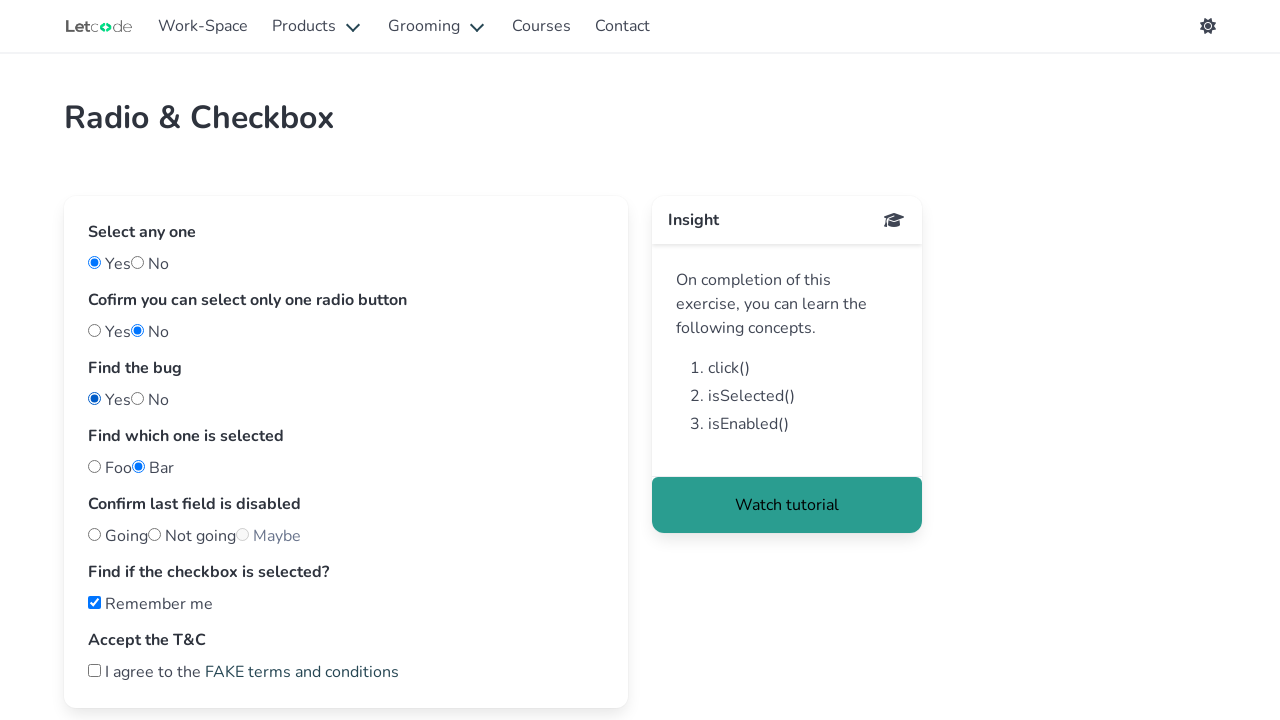

Clicked 'Bug' radio button in third group, deselecting 'No Bug' at (138, 398) on (//div[@class='field'])[3]/div/label/input[@id='bug']
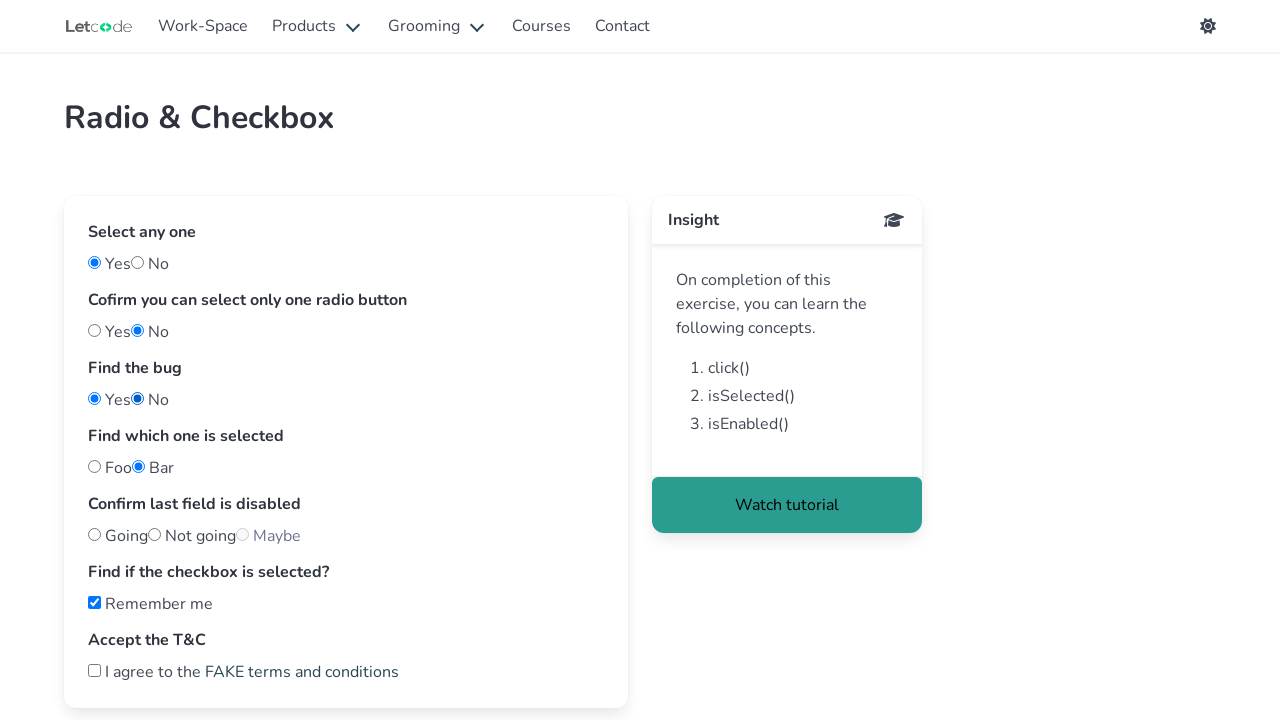

Located 'foo' radio button in fourth group
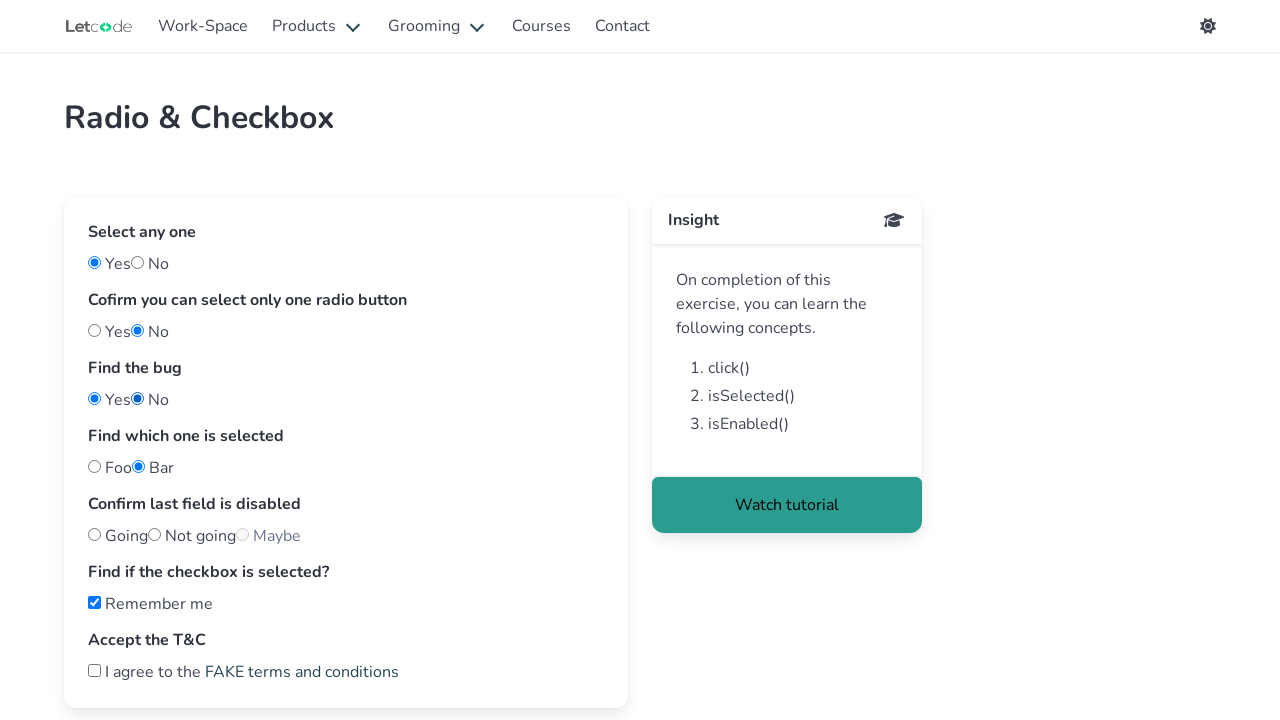

Located 'notfoo' radio button in fourth group
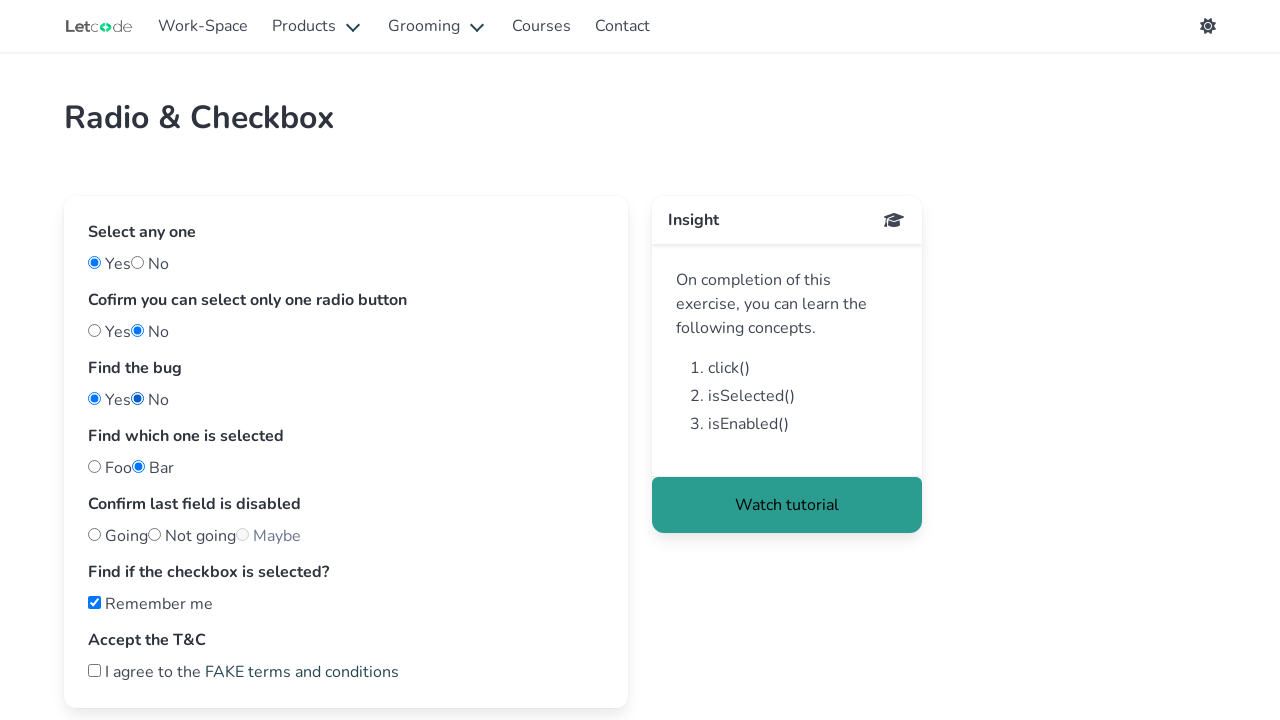

Verified that 'notfoo' radio button is selected in fourth group
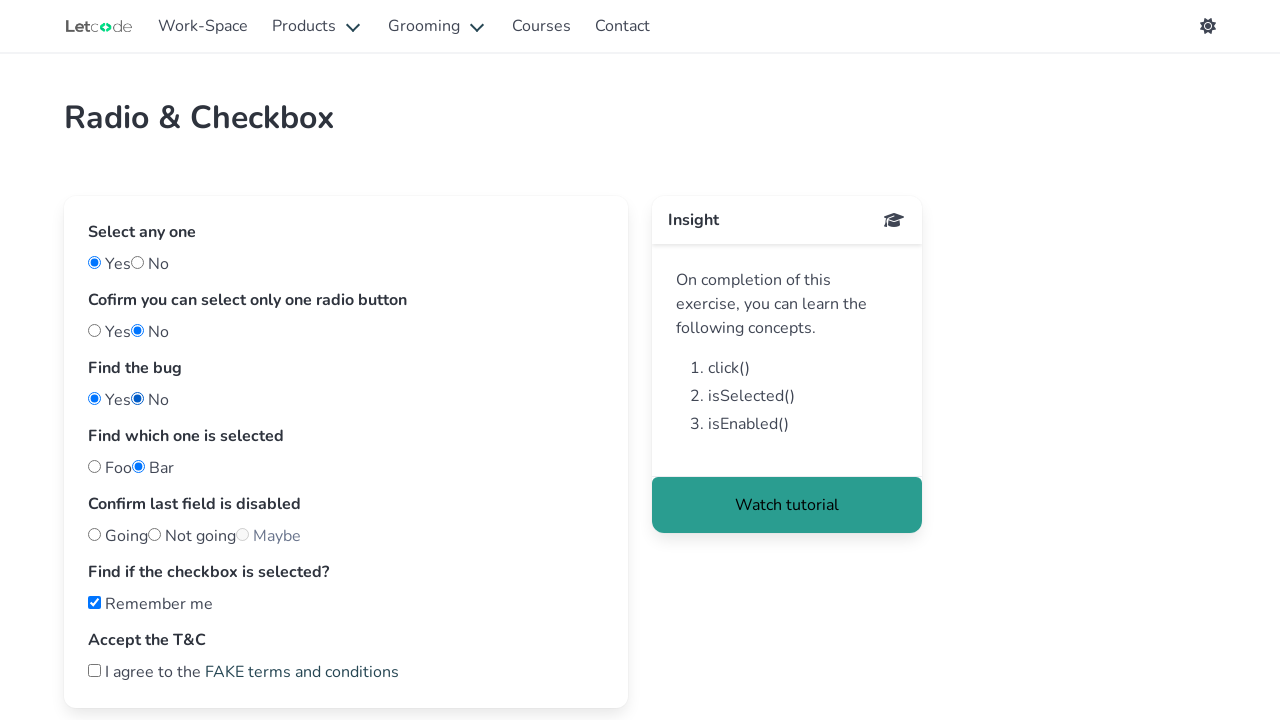

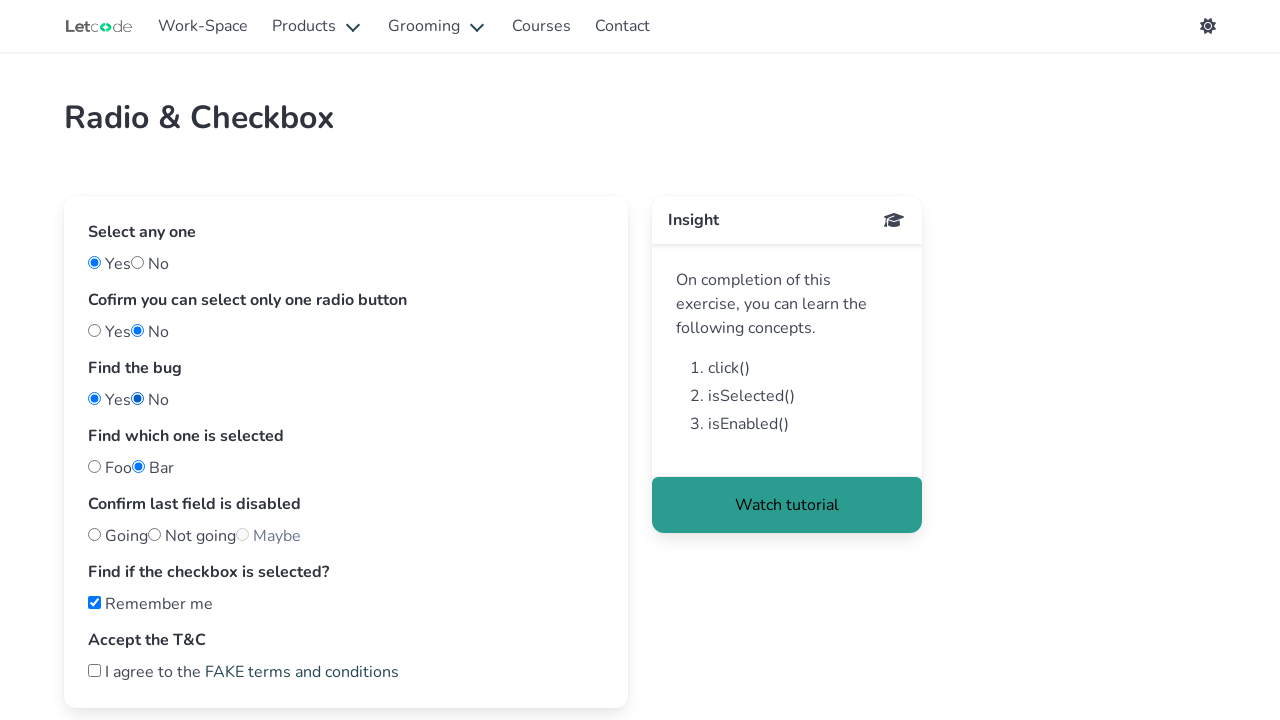